Tests keyboard actions by sending various key presses (Enter, Escape, Space) to a page that captures and displays pressed keys

Starting URL: http://the-internet.herokuapp.com/key_presses

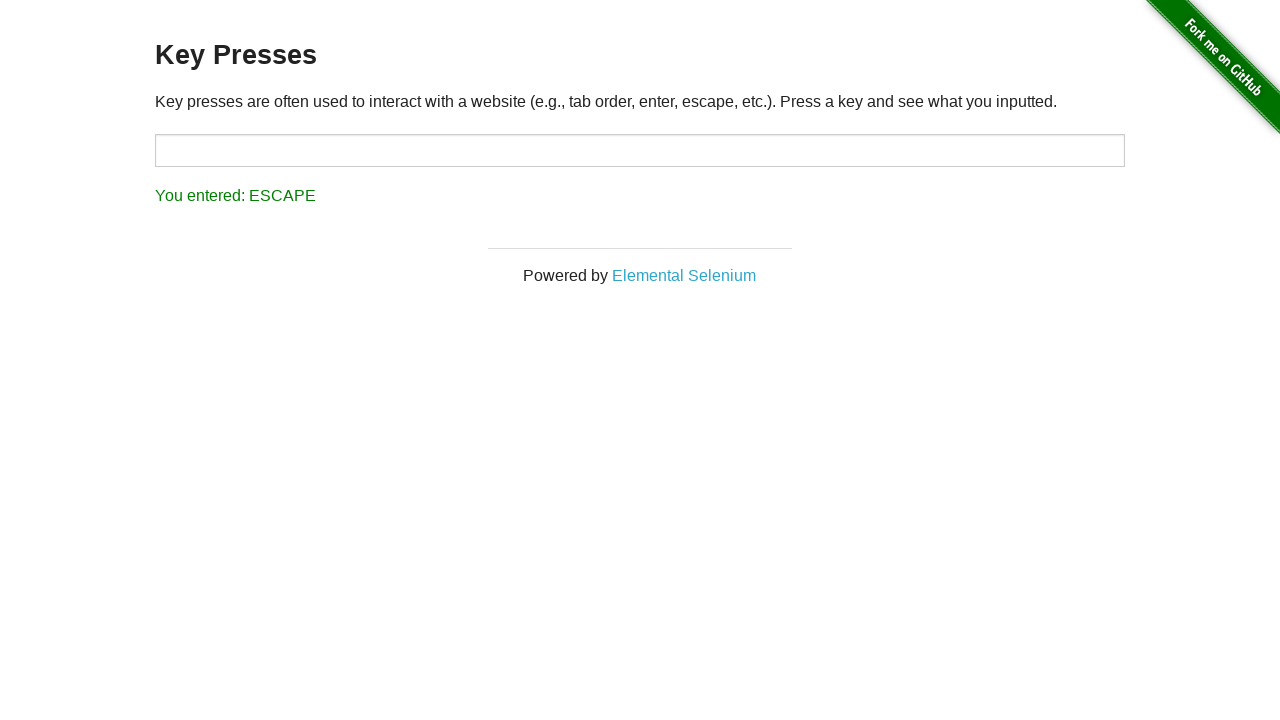

Pressed Enter key
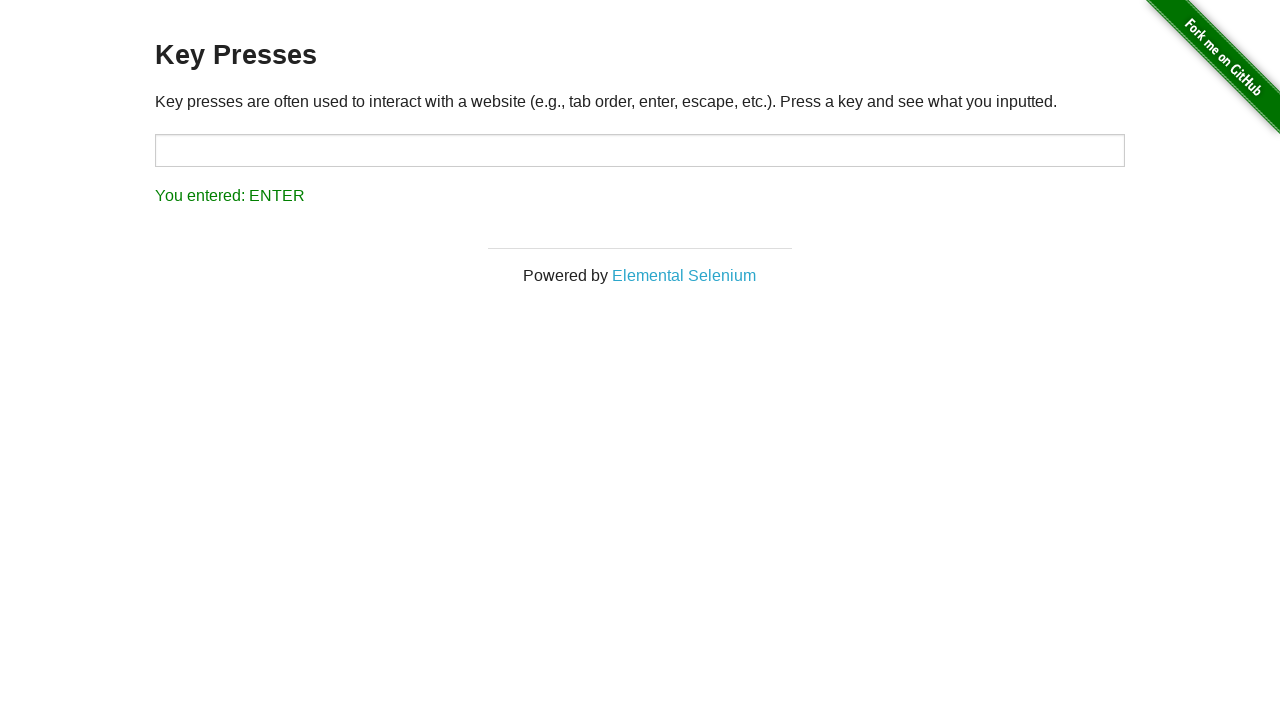

Pressed Escape key
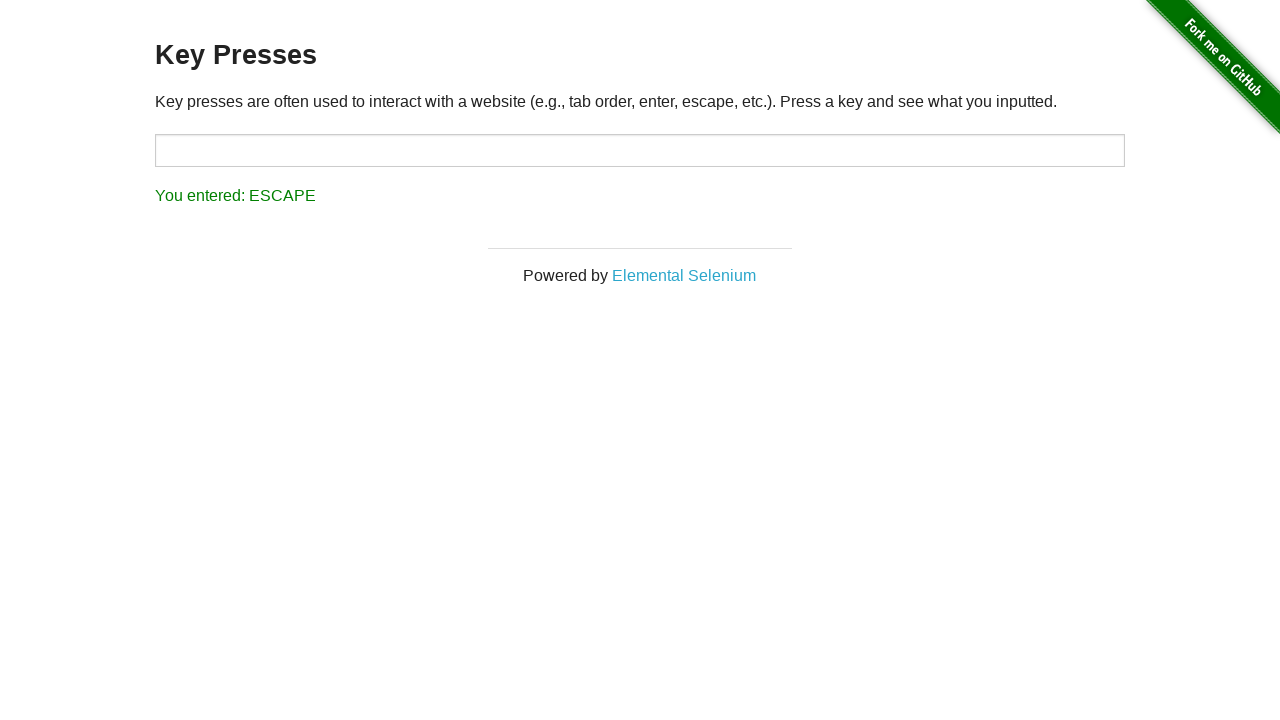

Pressed Space key
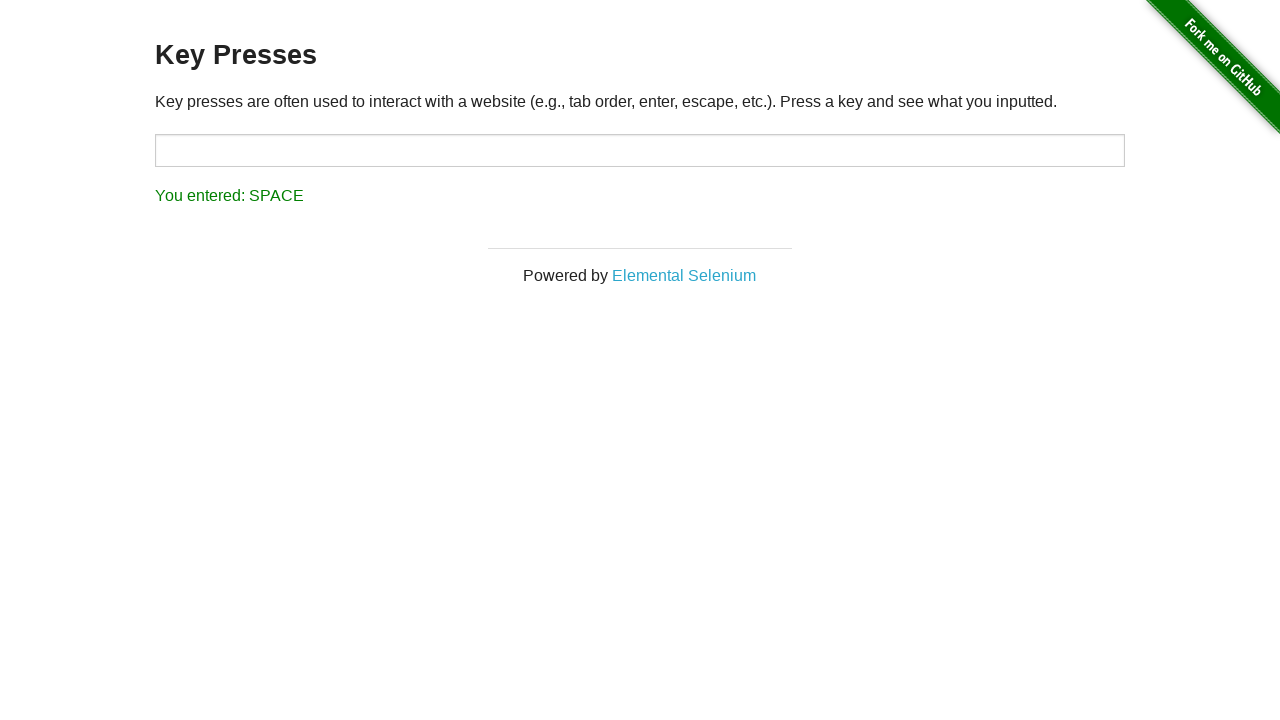

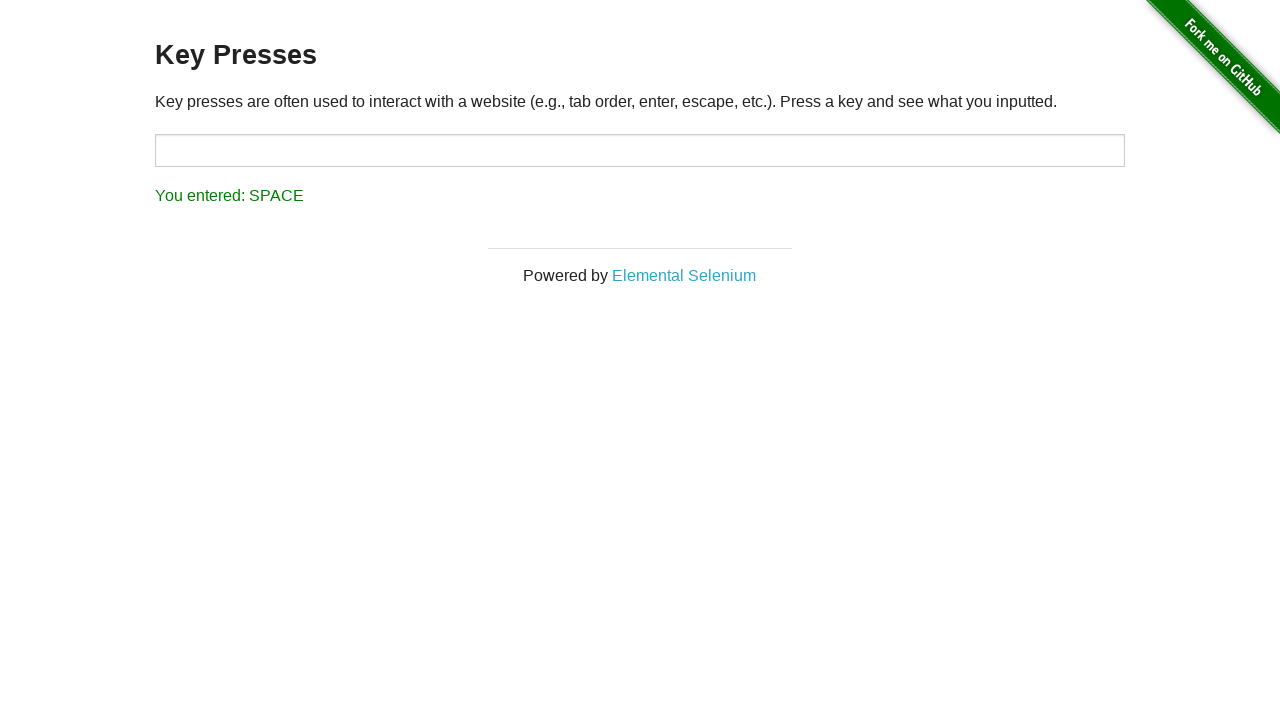